Tests scrolling to a form element and filling in name and date fields on a scroll demo page

Starting URL: https://formy-project.herokuapp.com/scroll

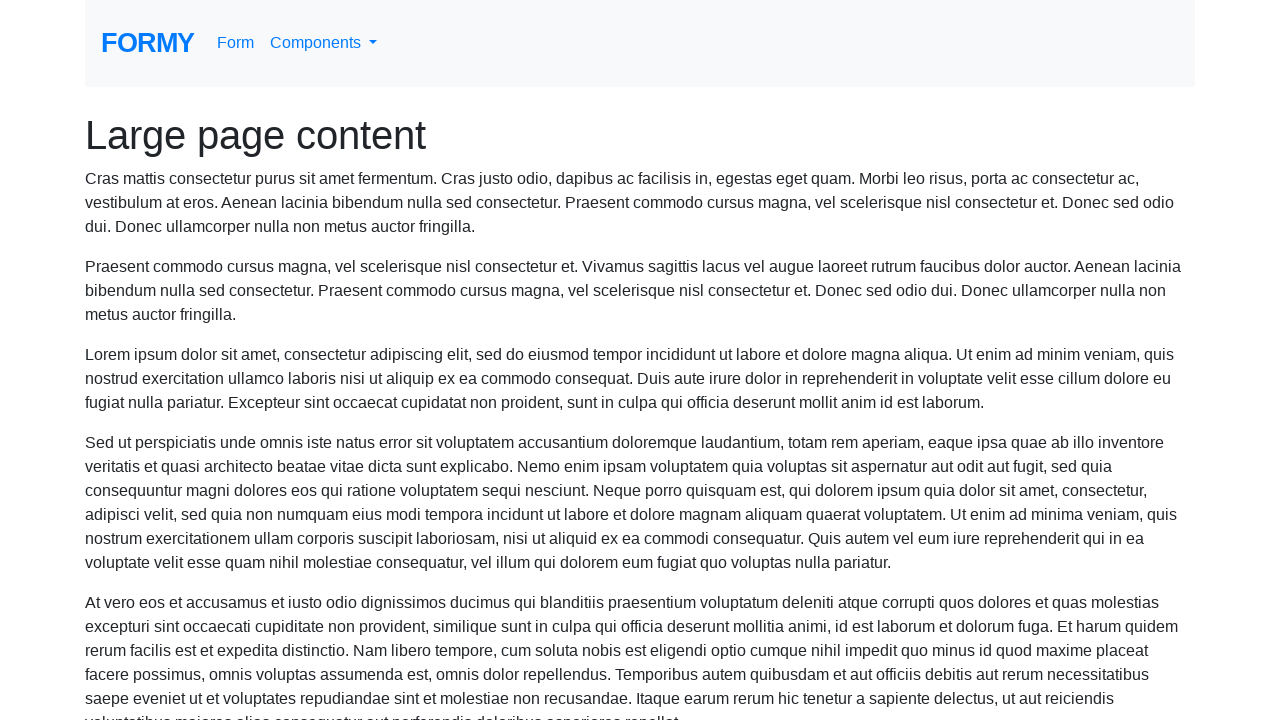

Located the name field element
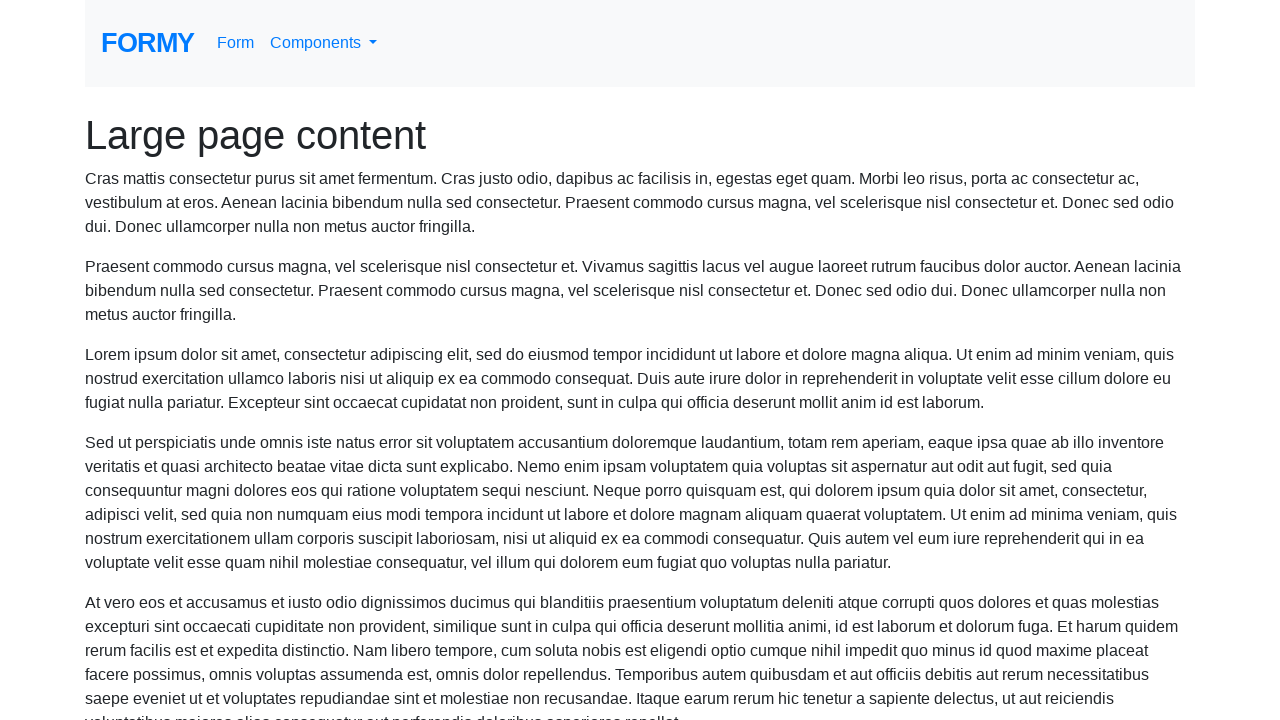

Scrolled name field into view
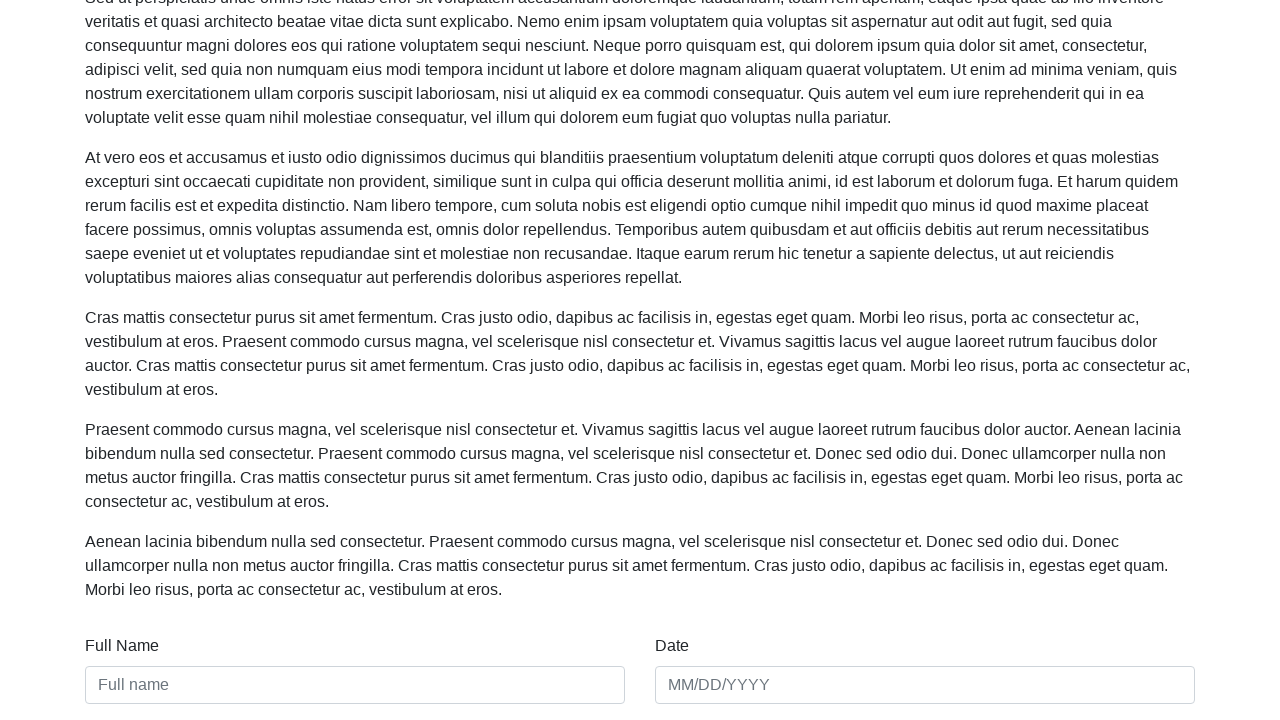

Filled name field with 'AJR' on #name
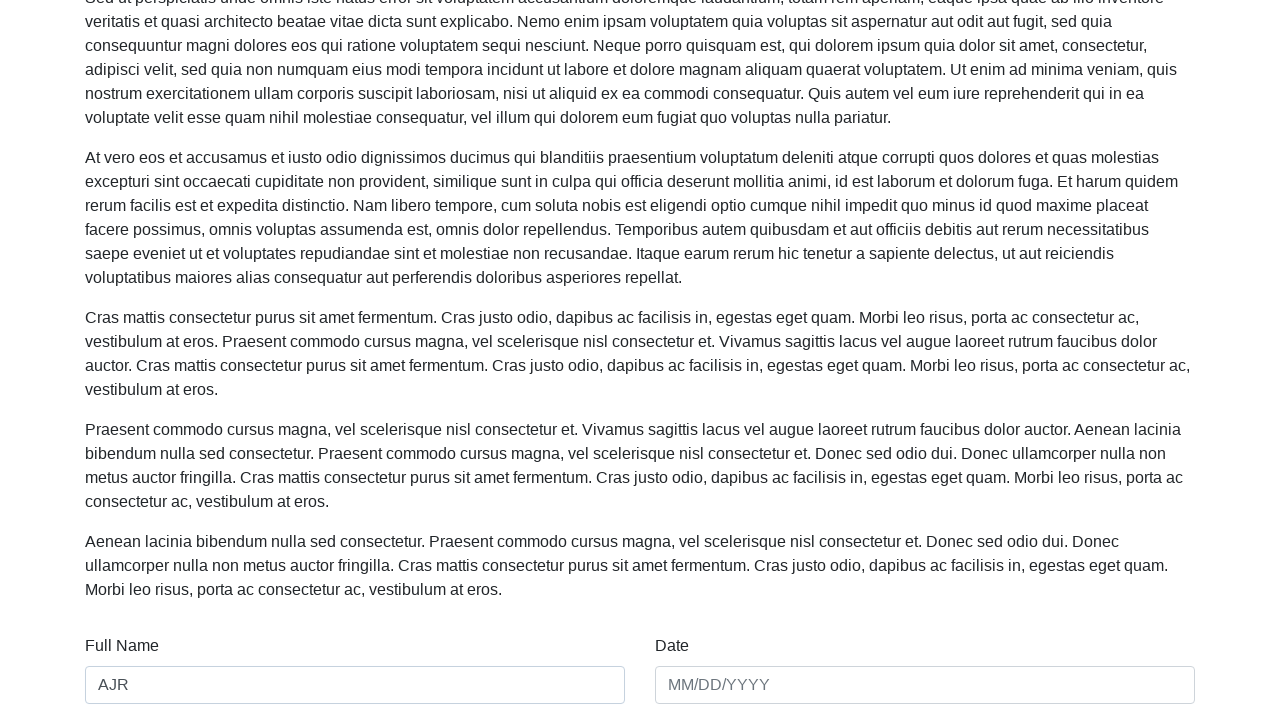

Filled date field with '03/01/2020' on #date
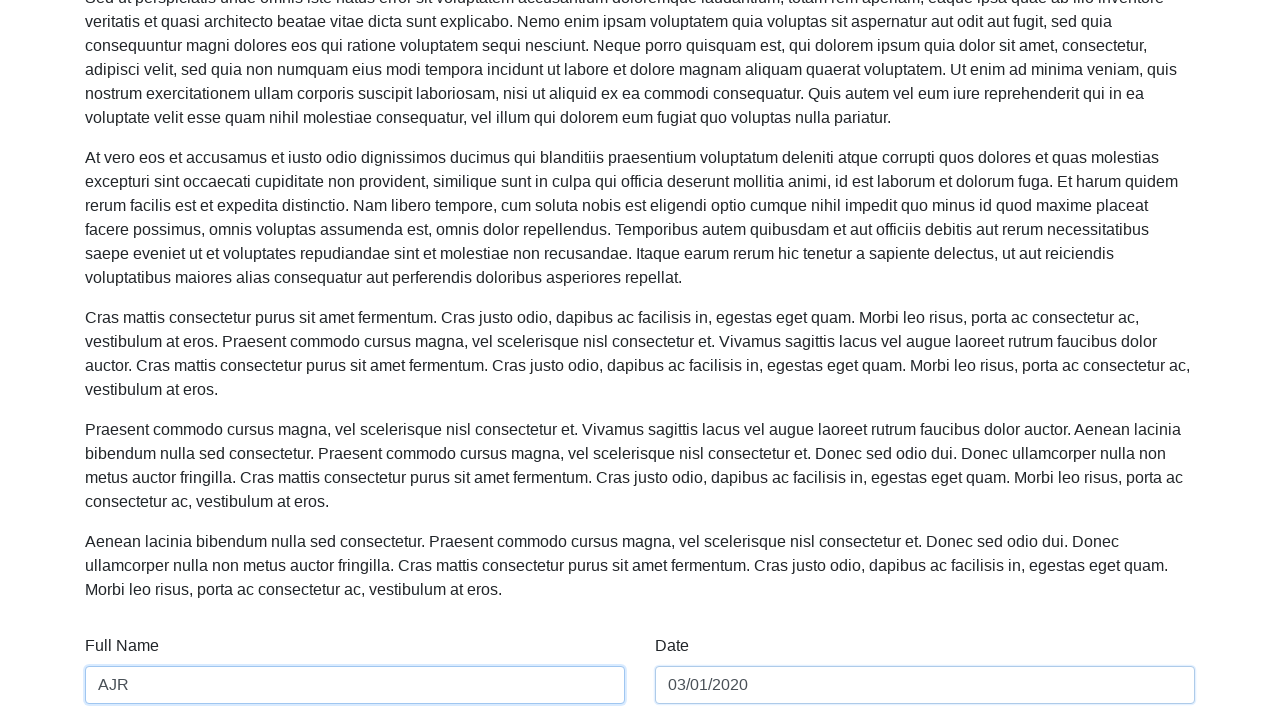

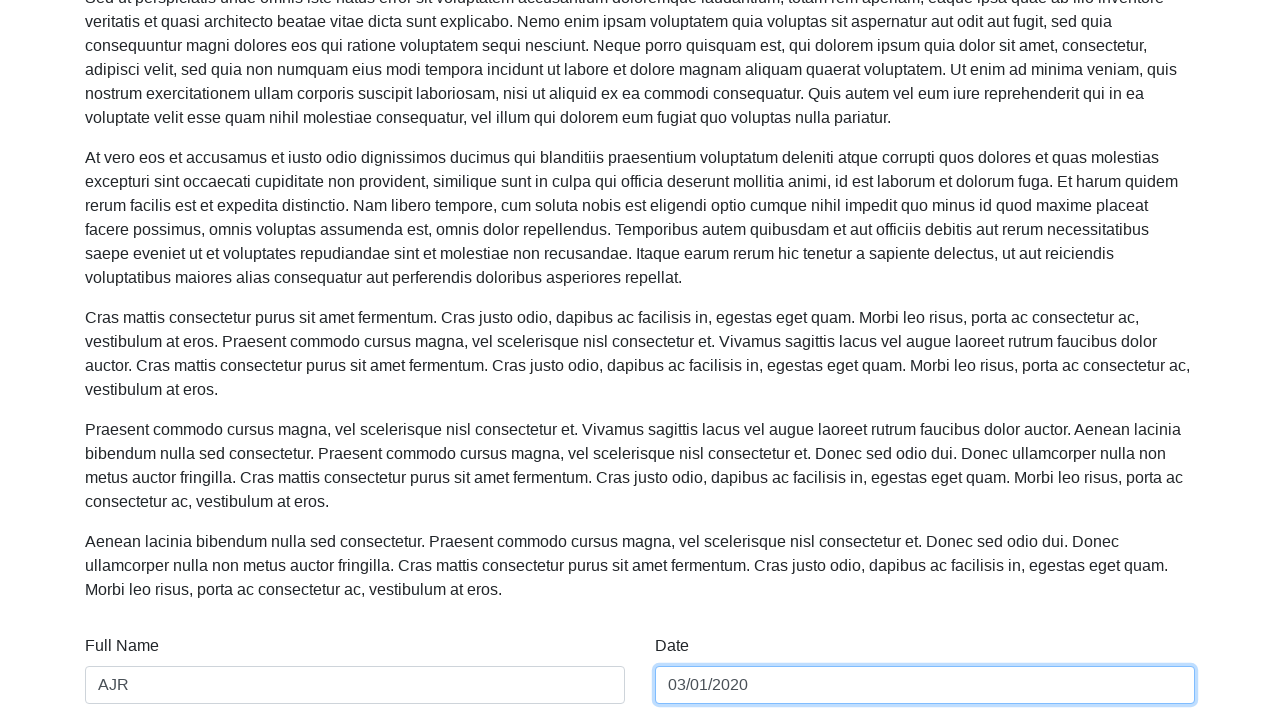